Tests drag and drop functionality on a Telerik TreeView demo by dragging an item from the tree to a price checker area and verifying the interaction works.

Starting URL: https://demos.telerik.com/aspnet-ajax/treeview/examples/overview/defaultcs.aspx

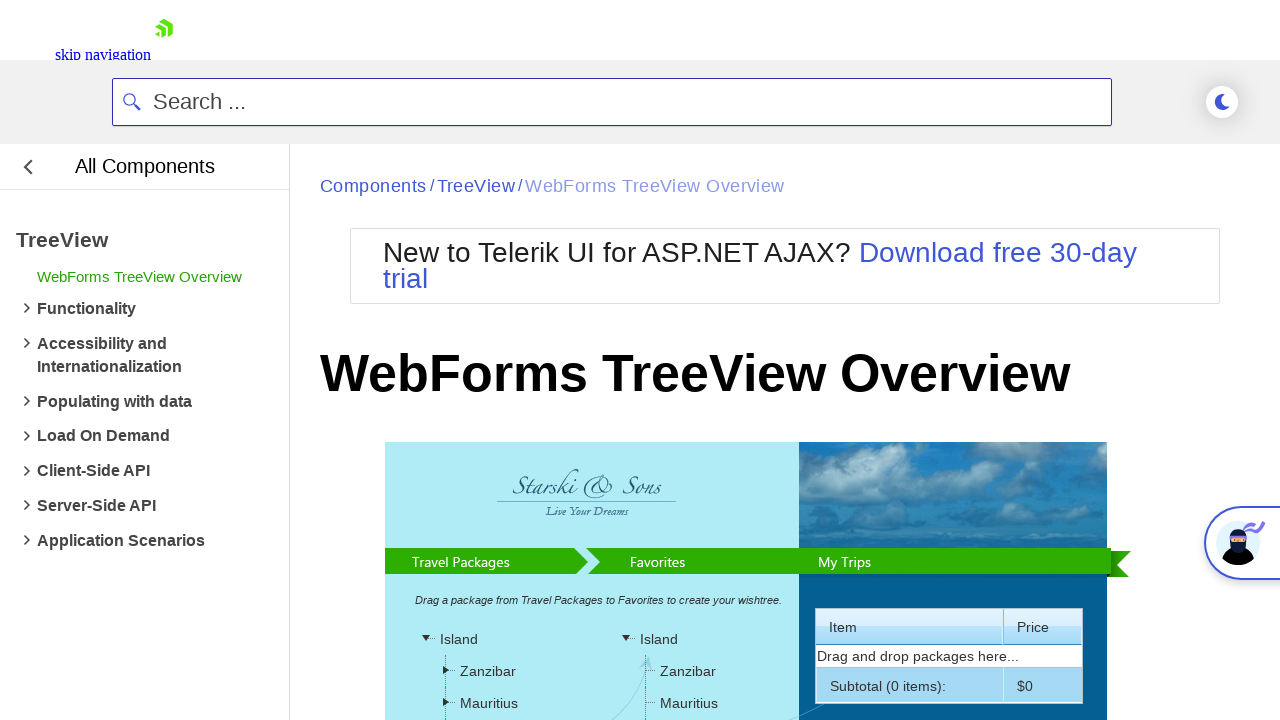

Waited for page to reach networkidle state
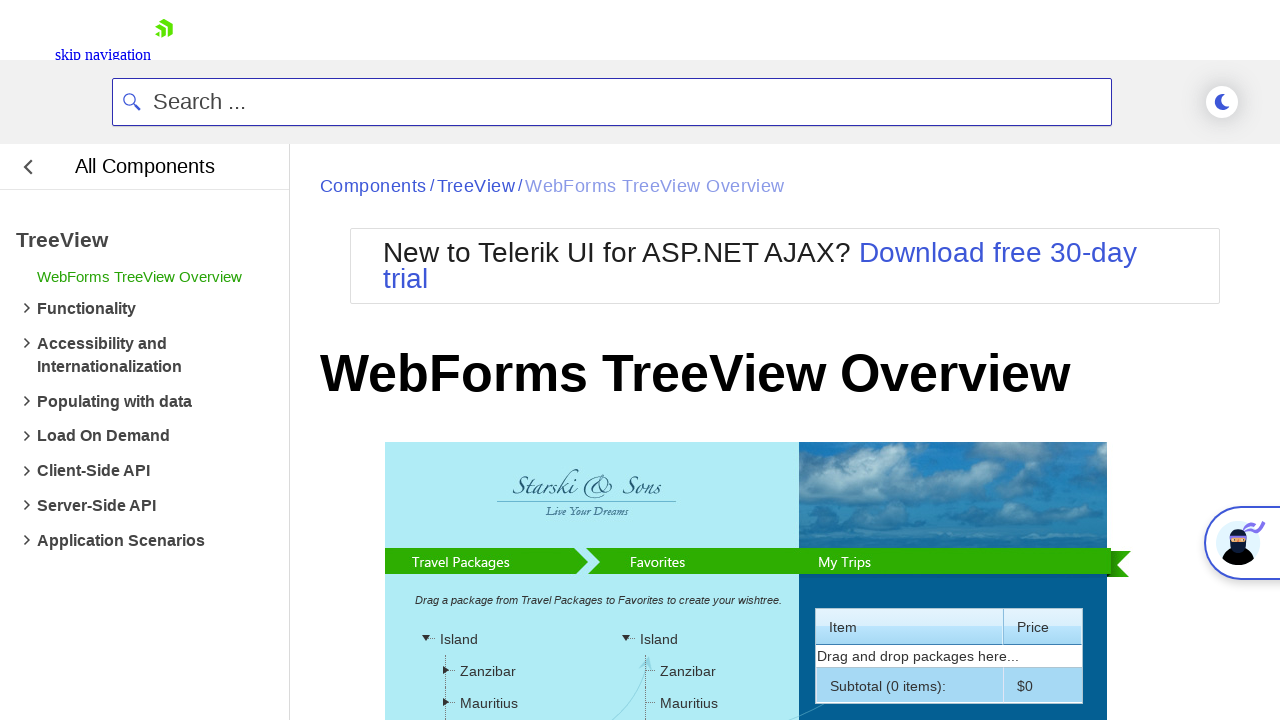

Located source tree item element to drag
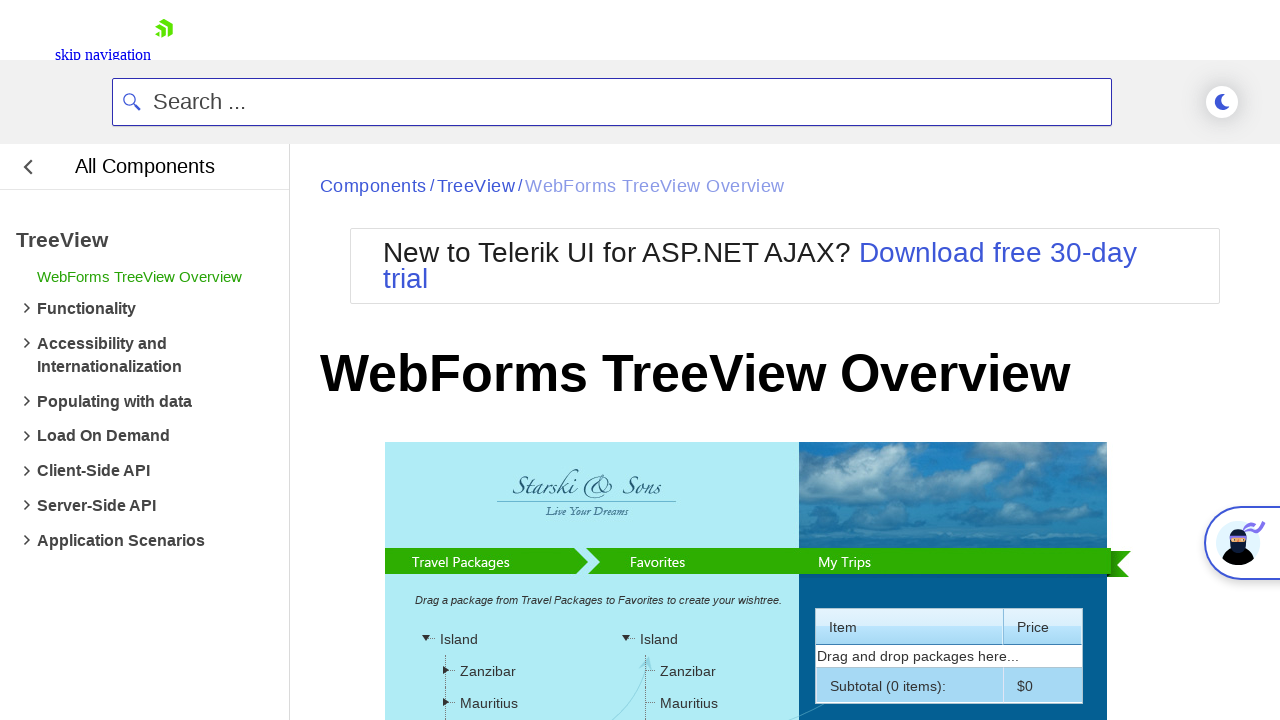

Located target price checker area element
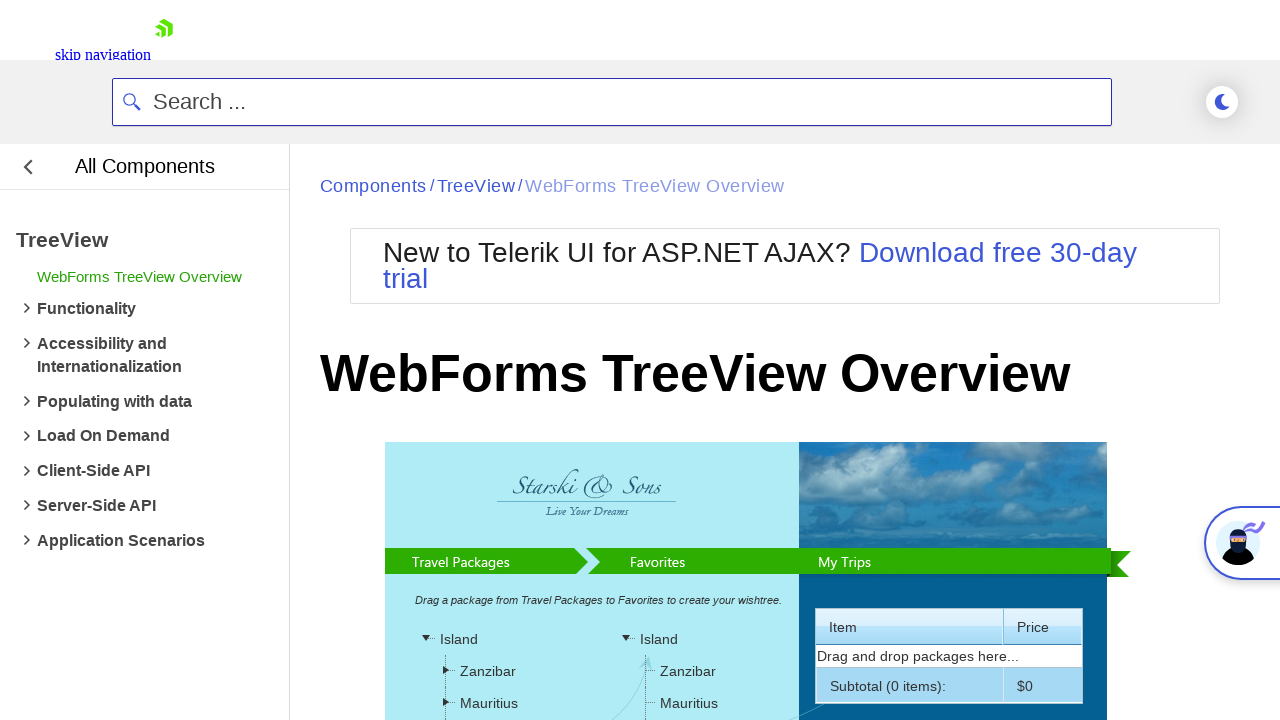

Waited for source element to be visible
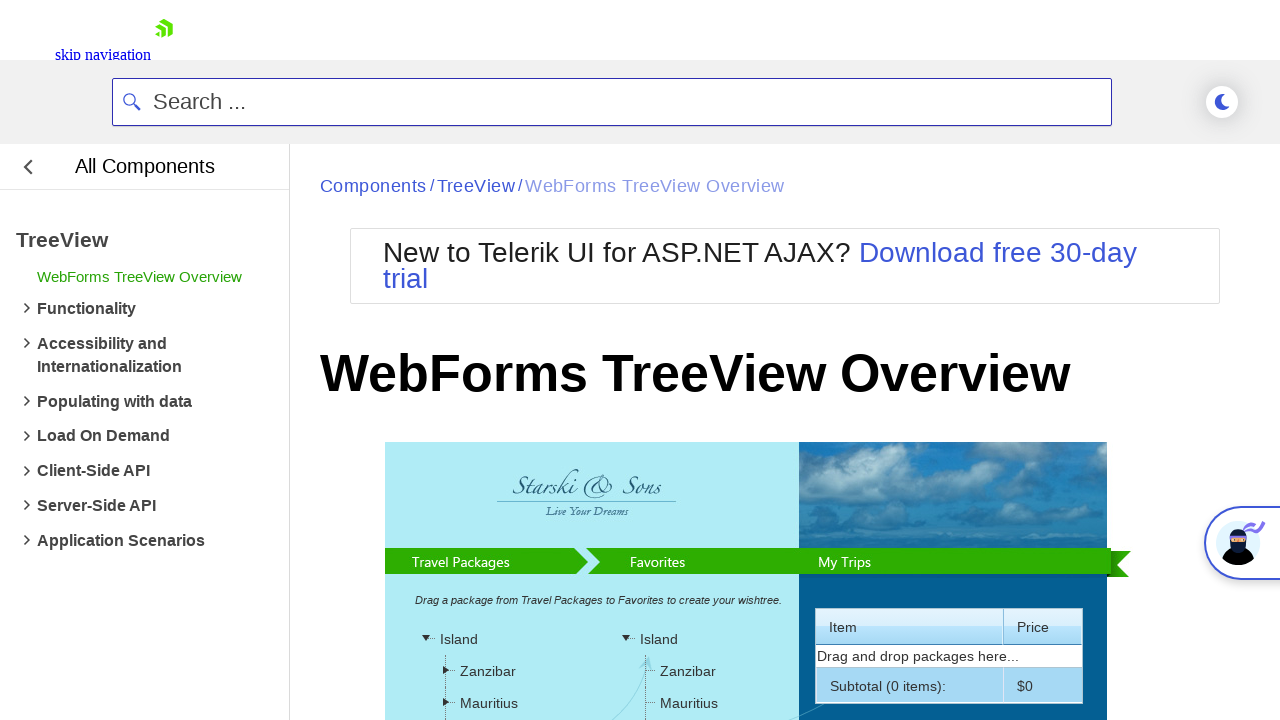

Waited for target element to be visible
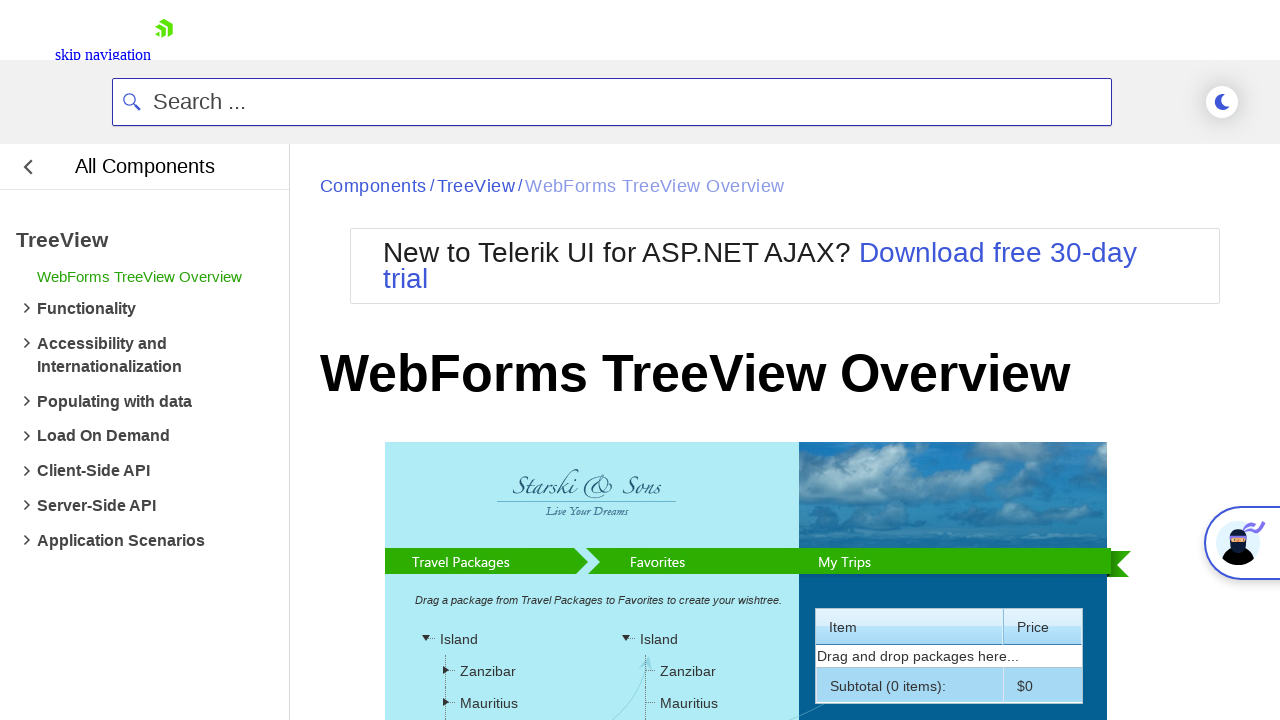

Dragged tree item to price checker area at (687, 422)
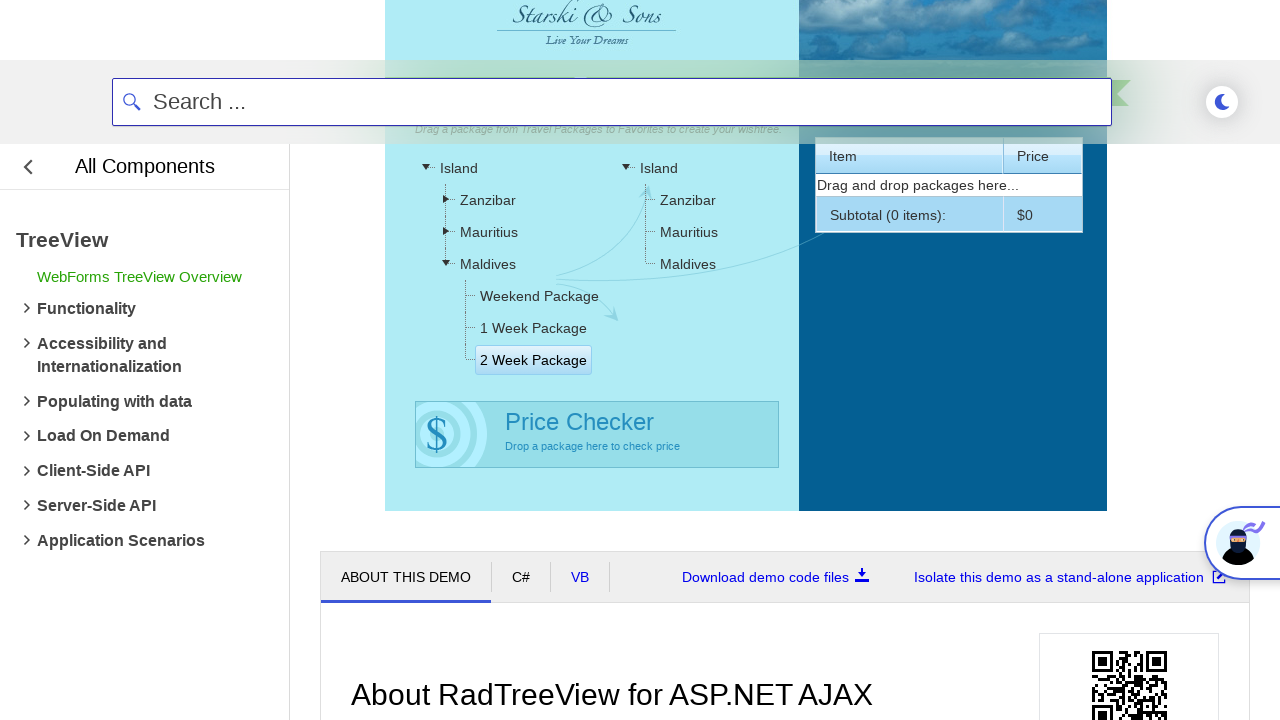

Waited 2 seconds for price to update
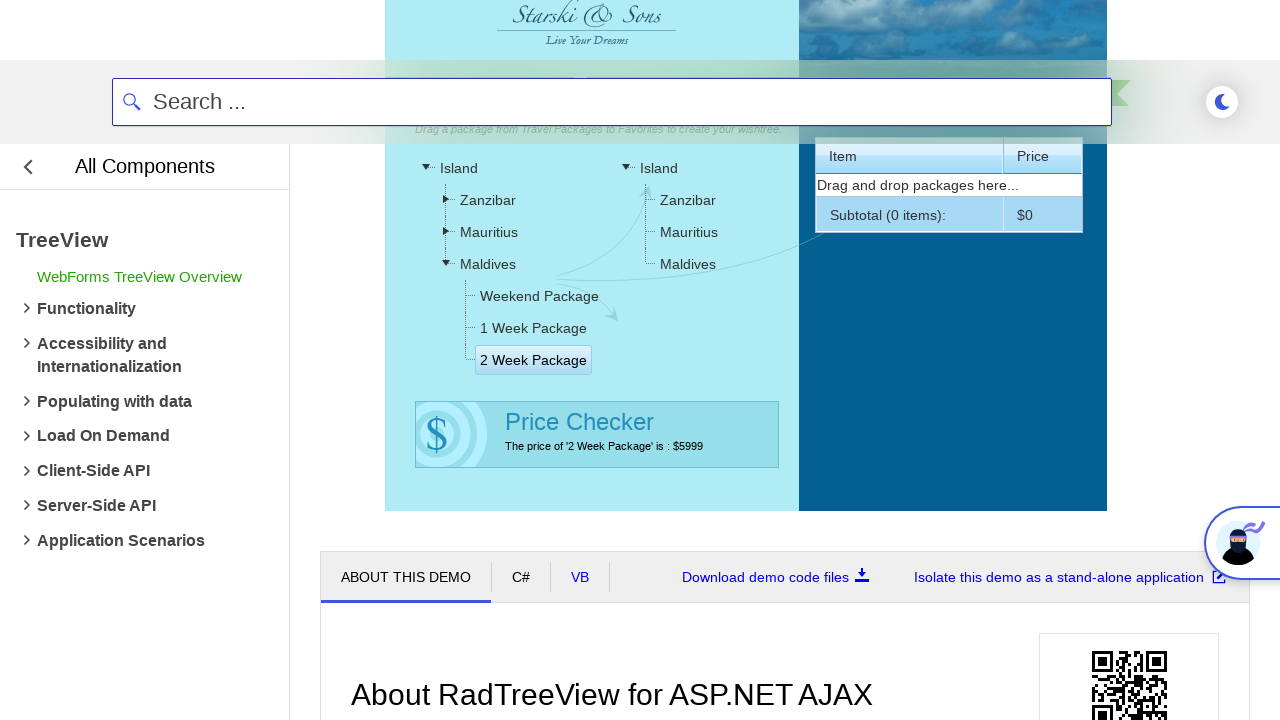

Verified price label element is present
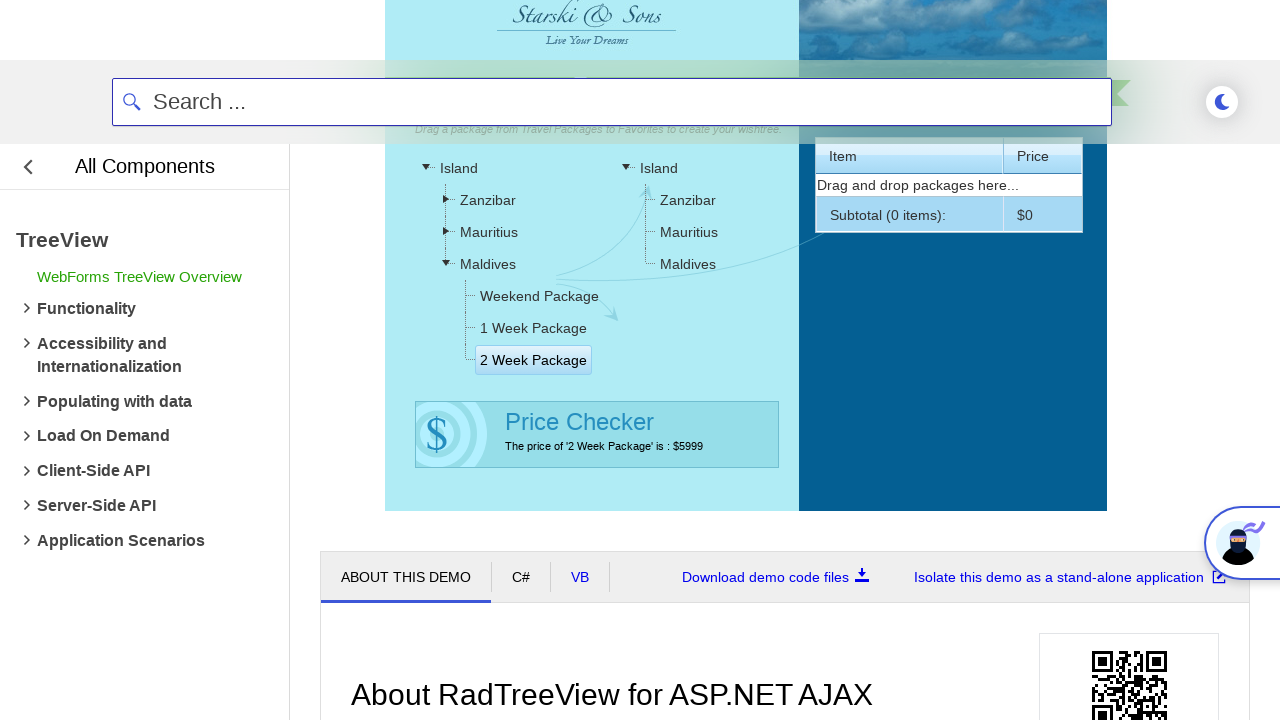

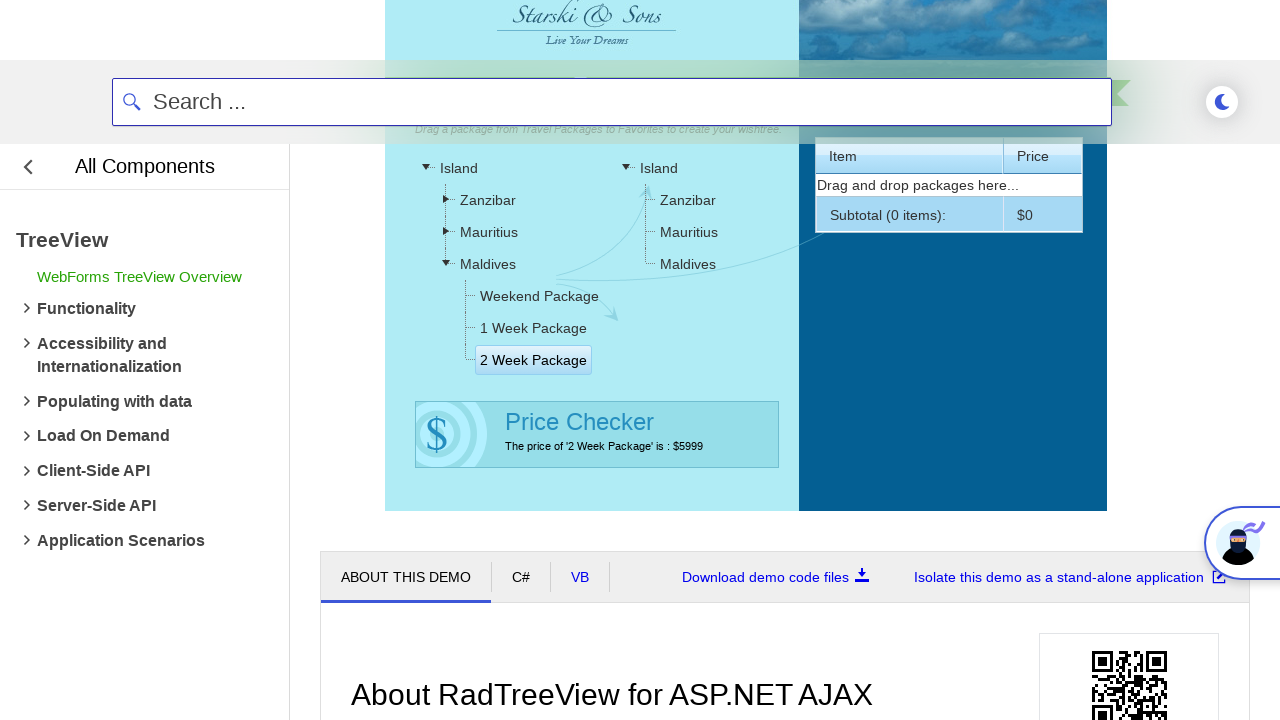